Tests checkbox functionality on LeafGround practice site by clicking various checkbox elements and a toggle switch

Starting URL: https://leafground.com/checkbox.xhtml

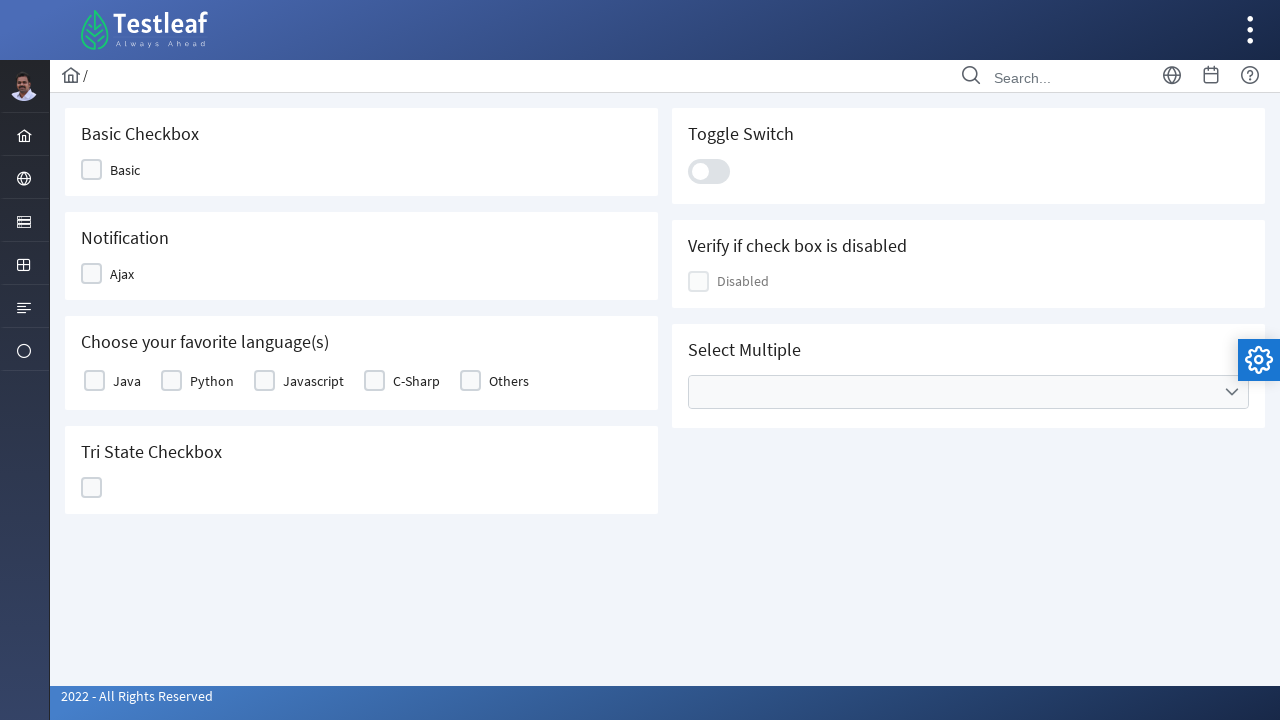

Clicked first checkbox at (92, 170) on xpath=//*[@id='j_idt87:j_idt89']//div[contains(@class,'chkbox')]
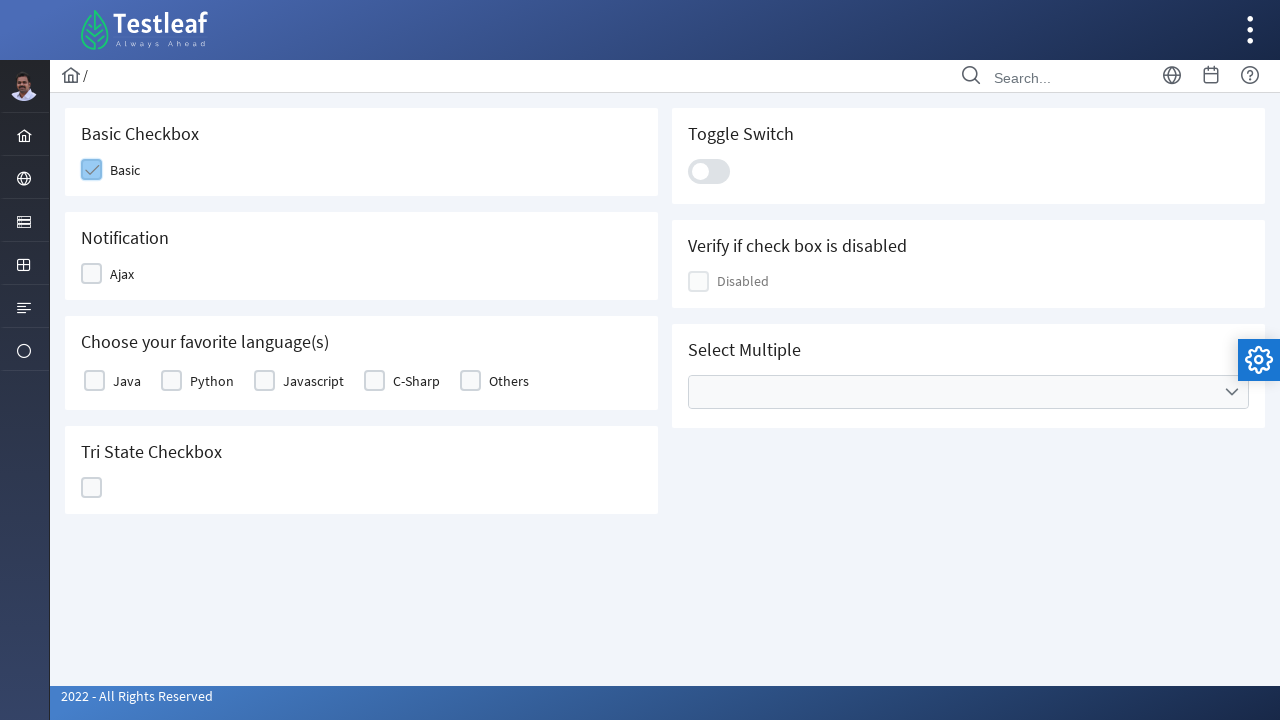

Clicked second checkbox at (92, 274) on xpath=//*[@id='j_idt87:j_idt91']//div[contains(@class,'chkbox')]
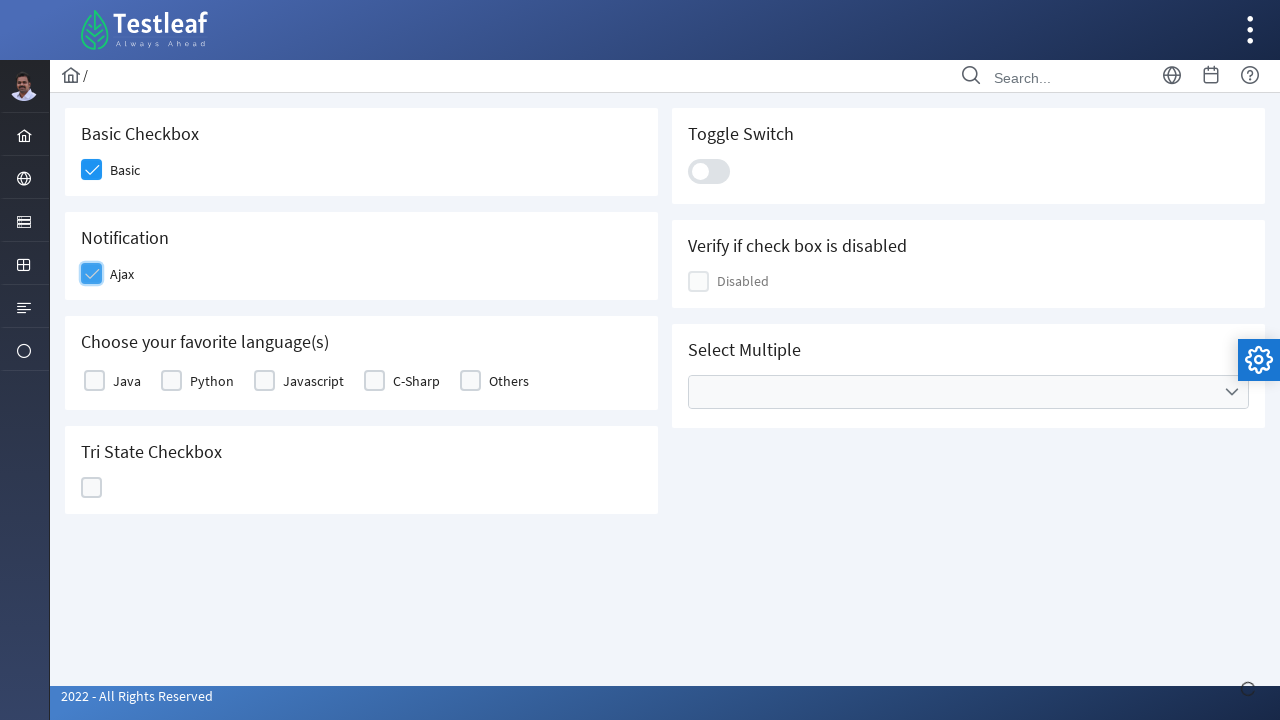

Clicked third checkbox from group at (264, 381) on (//*[@id='j_idt87:basic']//div[contains(@class,'chkbox-box')])[3]
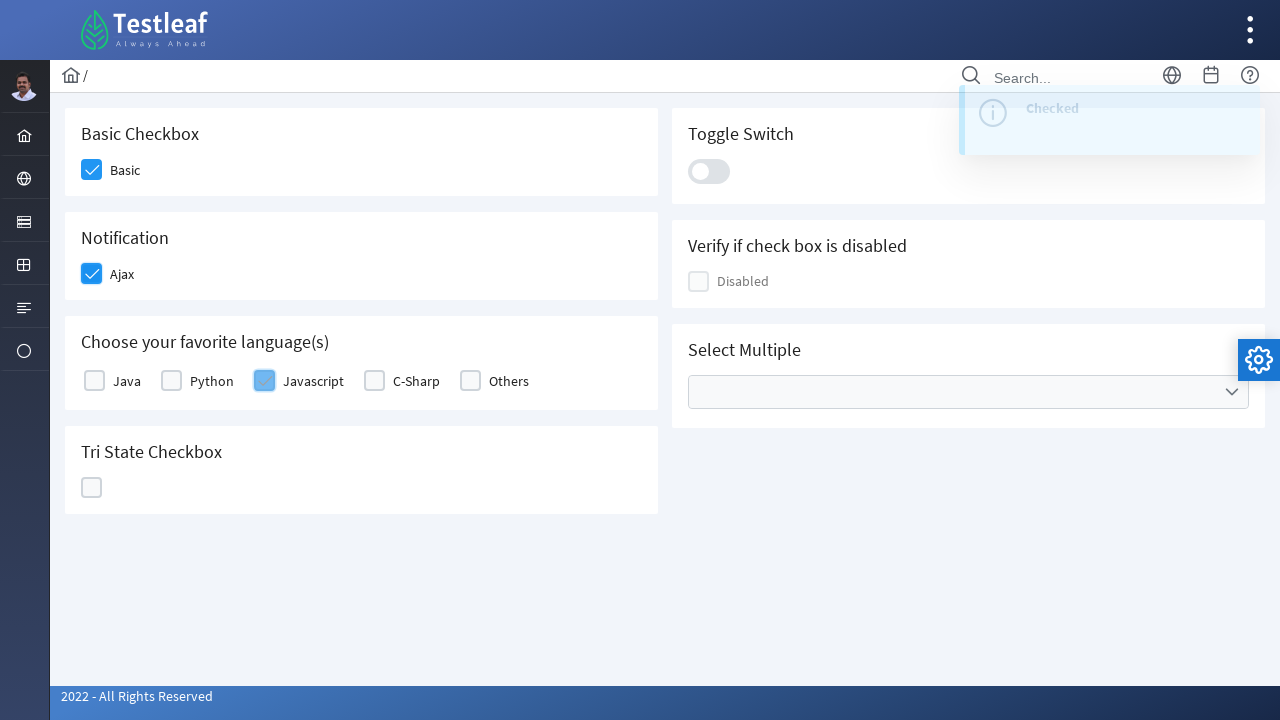

Clicked toggle switch at (709, 171) on xpath=//*[starts-with(@class,'col-12')]//div[contains(@class,'ui-toggleswitch-sl
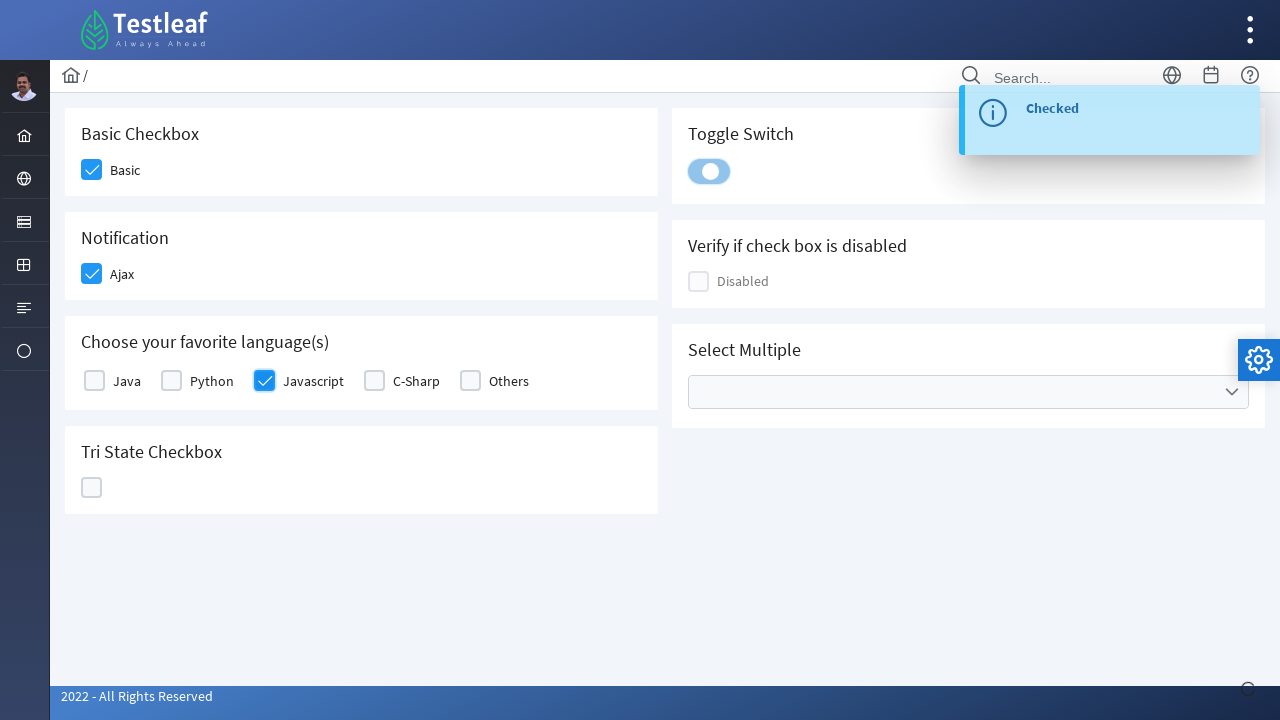

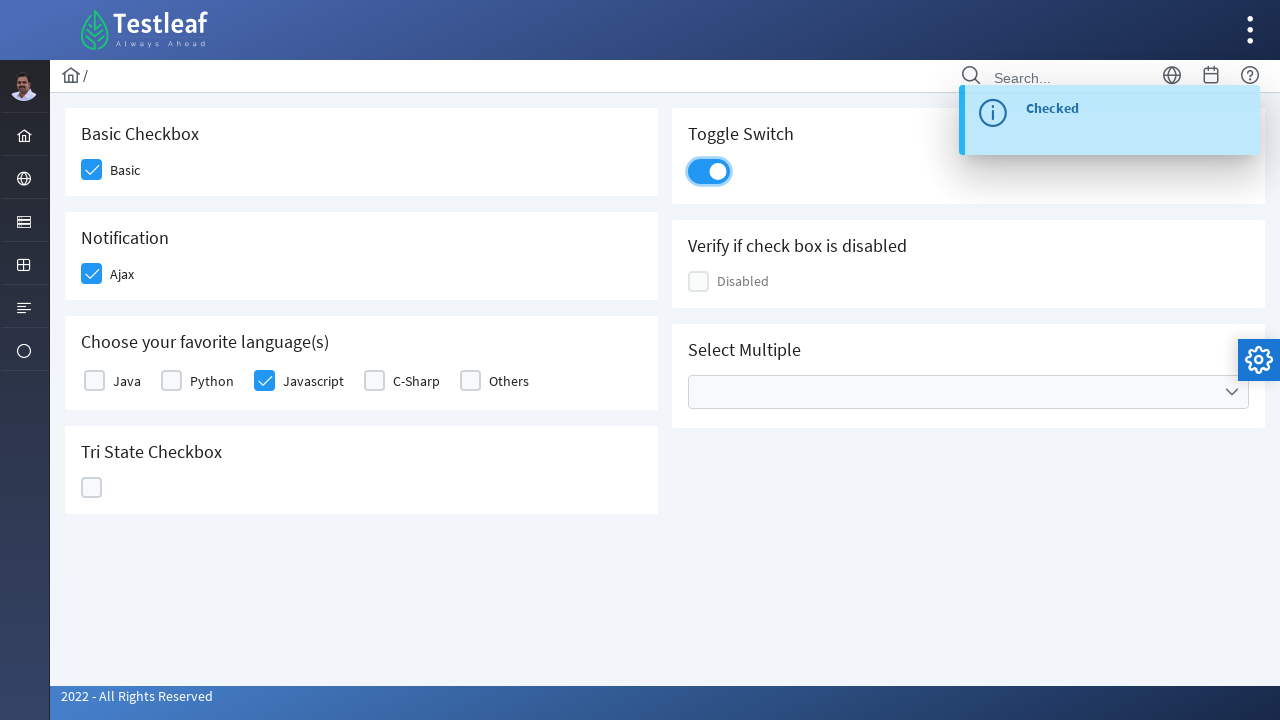